Tests submitting an empty practice form and verifying that required field validation is triggered

Starting URL: https://demoqa.com

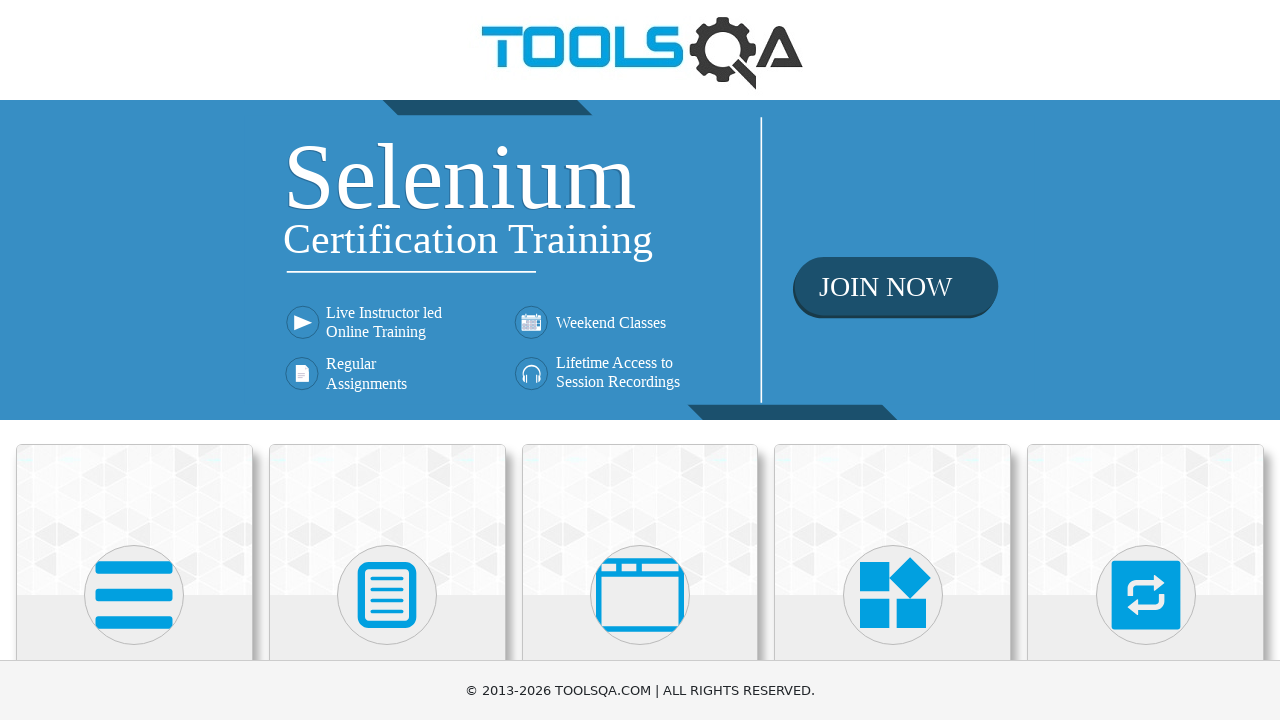

Clicked on Forms menu item at (387, 360) on text=Forms
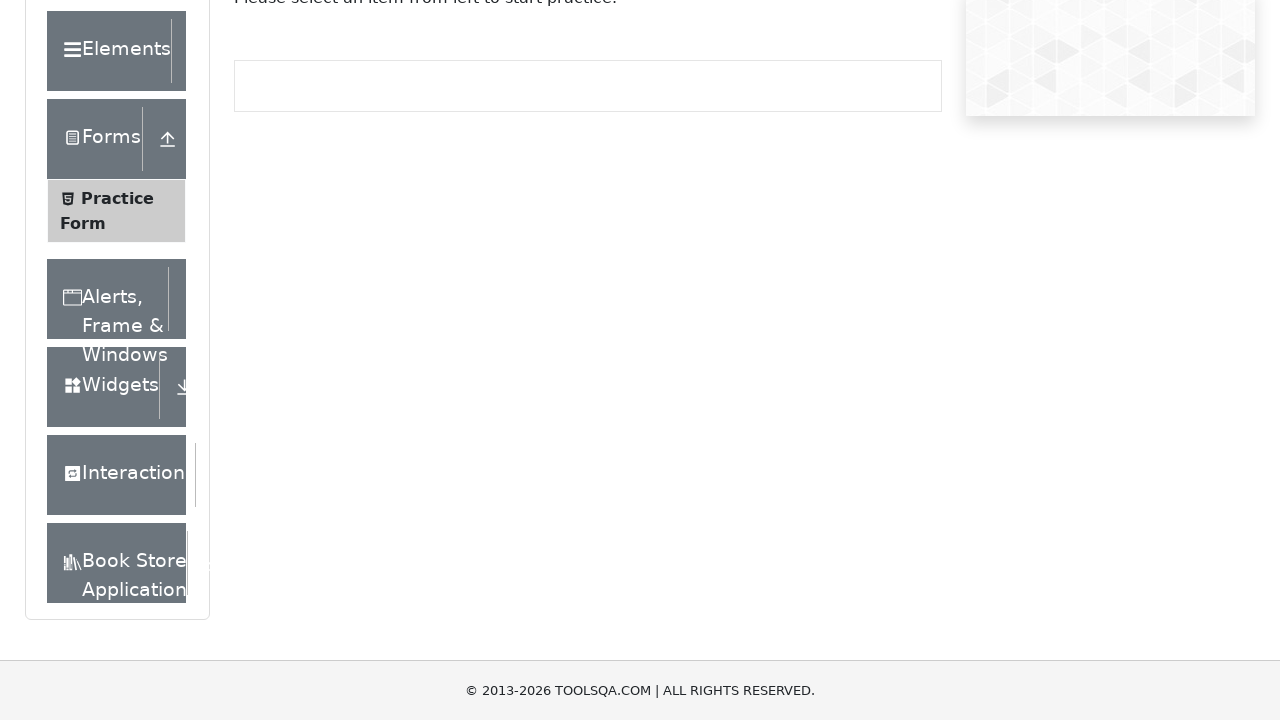

Clicked on Practice Form link at (117, 336) on text=Practice Form
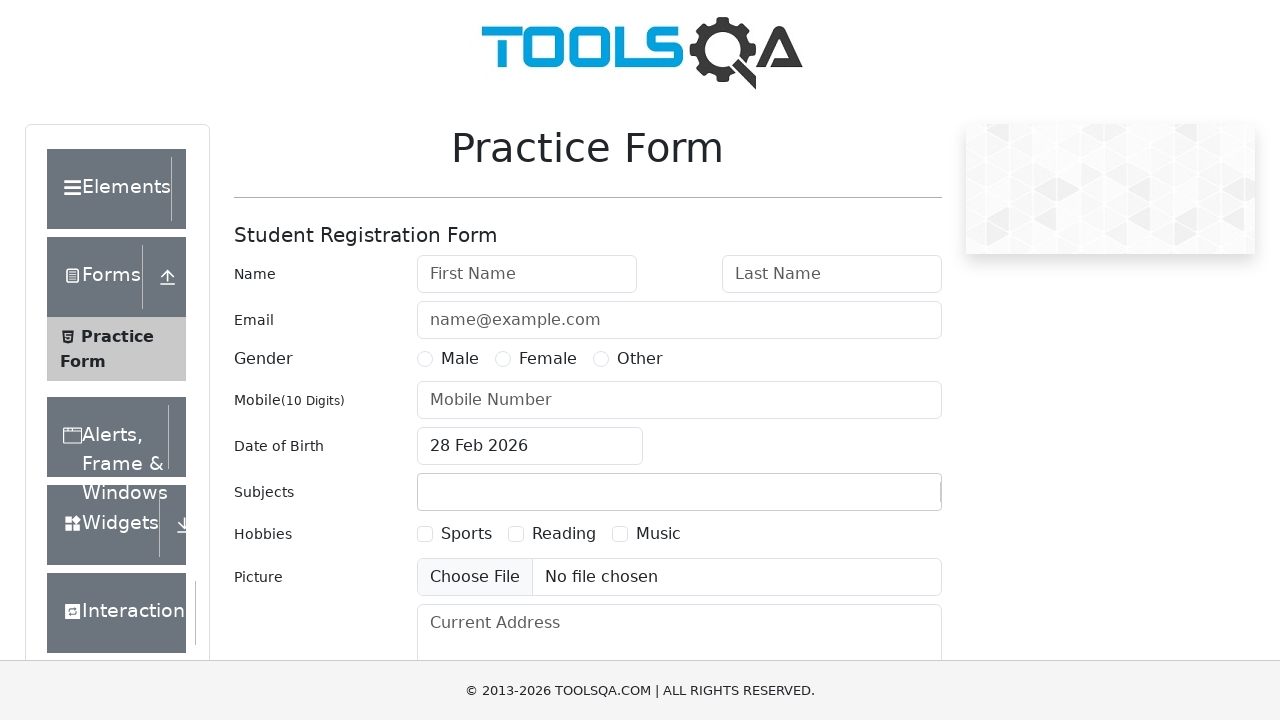

Clicked submit button on empty form at (885, 499) on #submit
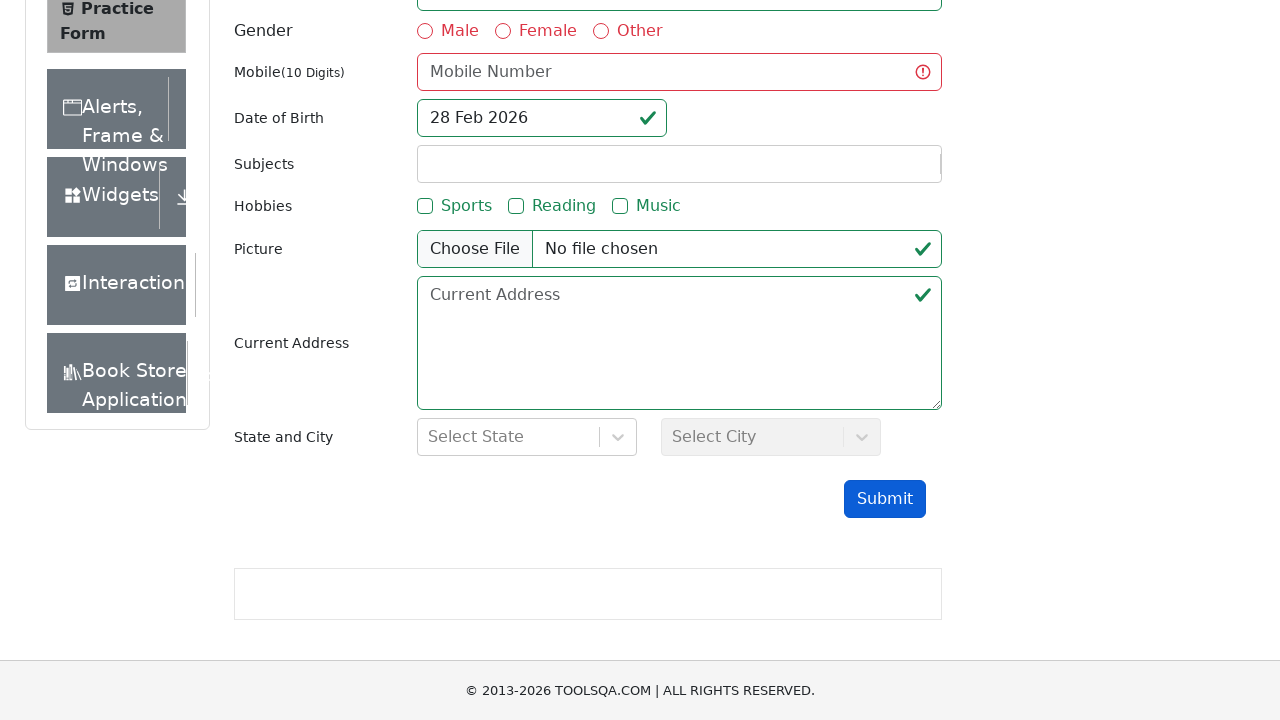

First Name field shows invalid state (validation triggered)
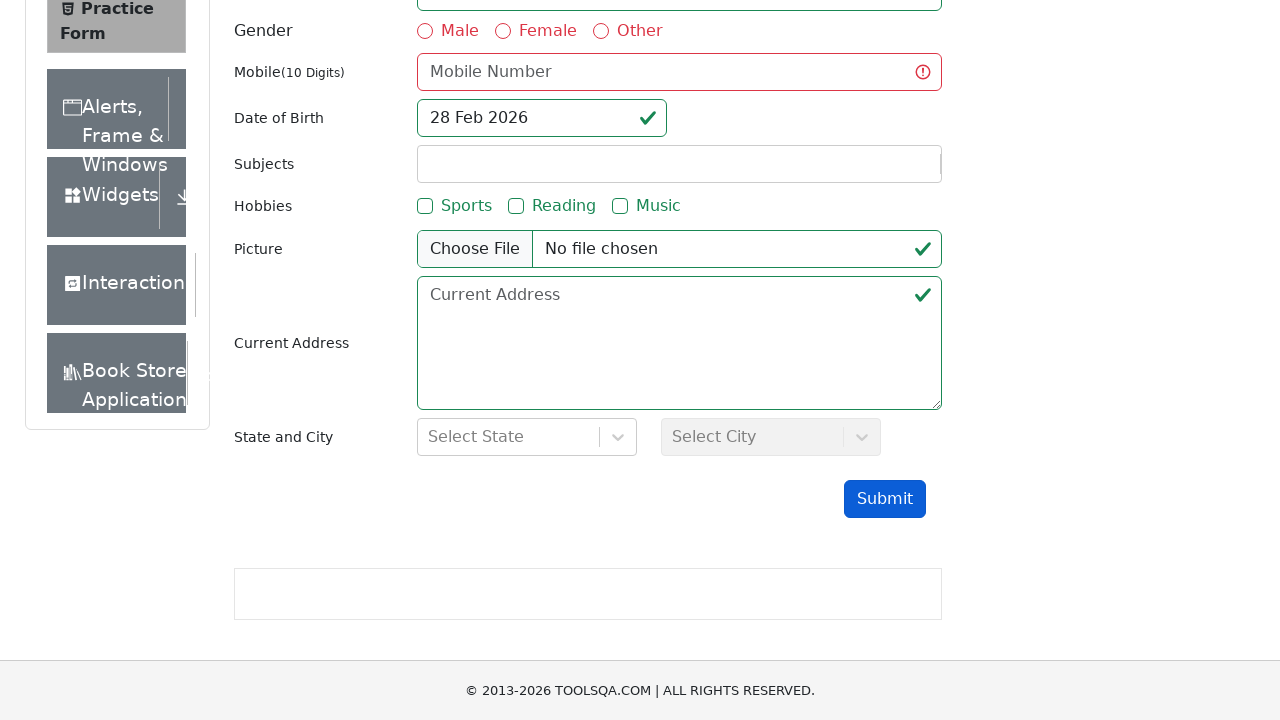

Last Name field shows invalid state (validation triggered)
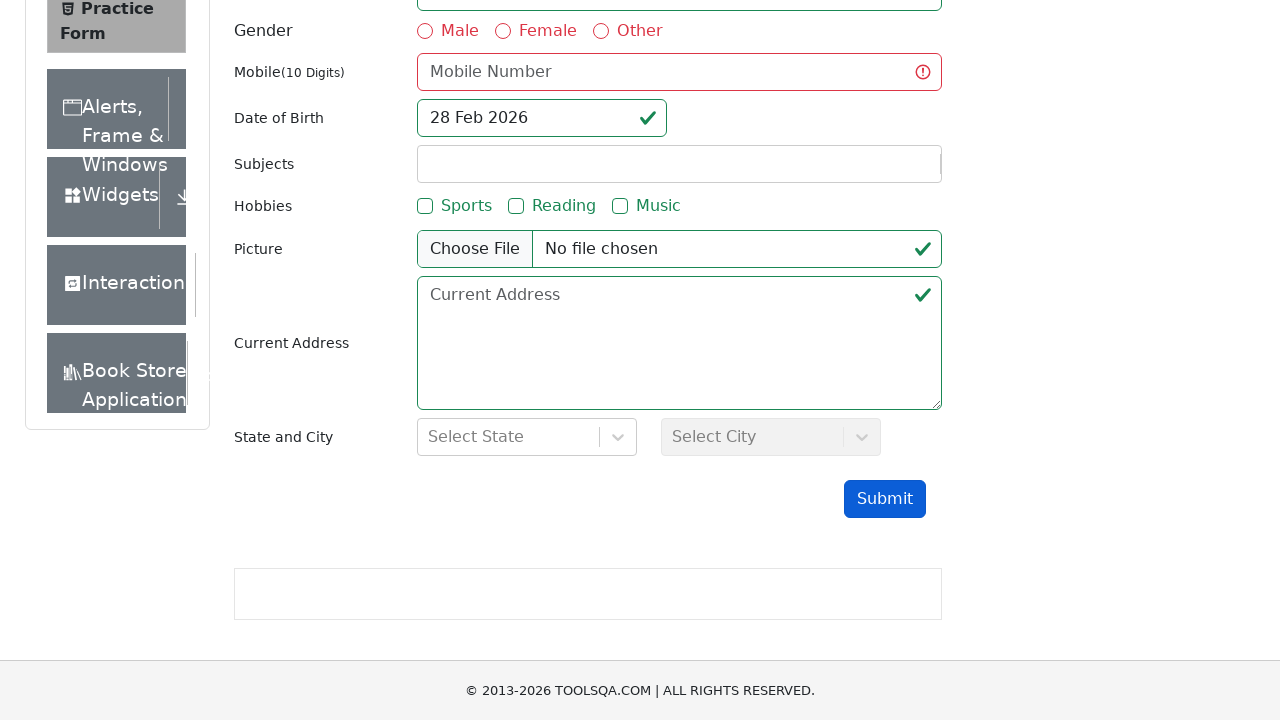

Mobile Number field shows invalid state (validation triggered)
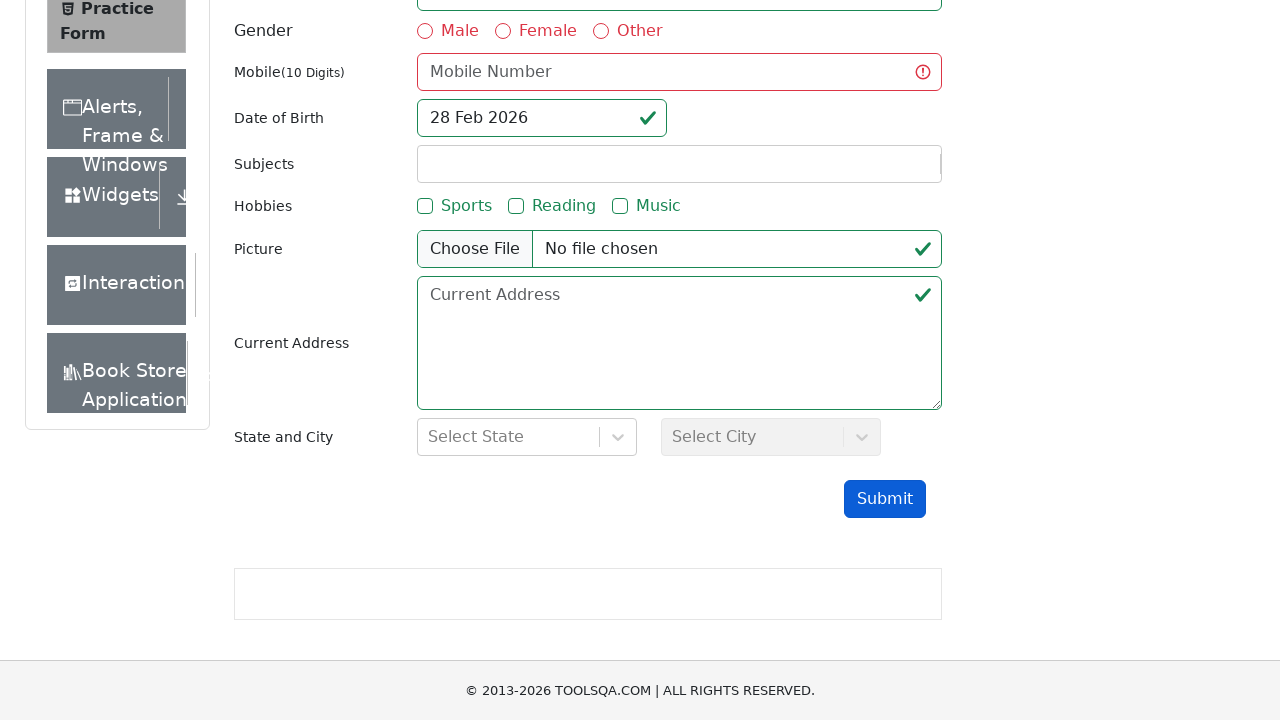

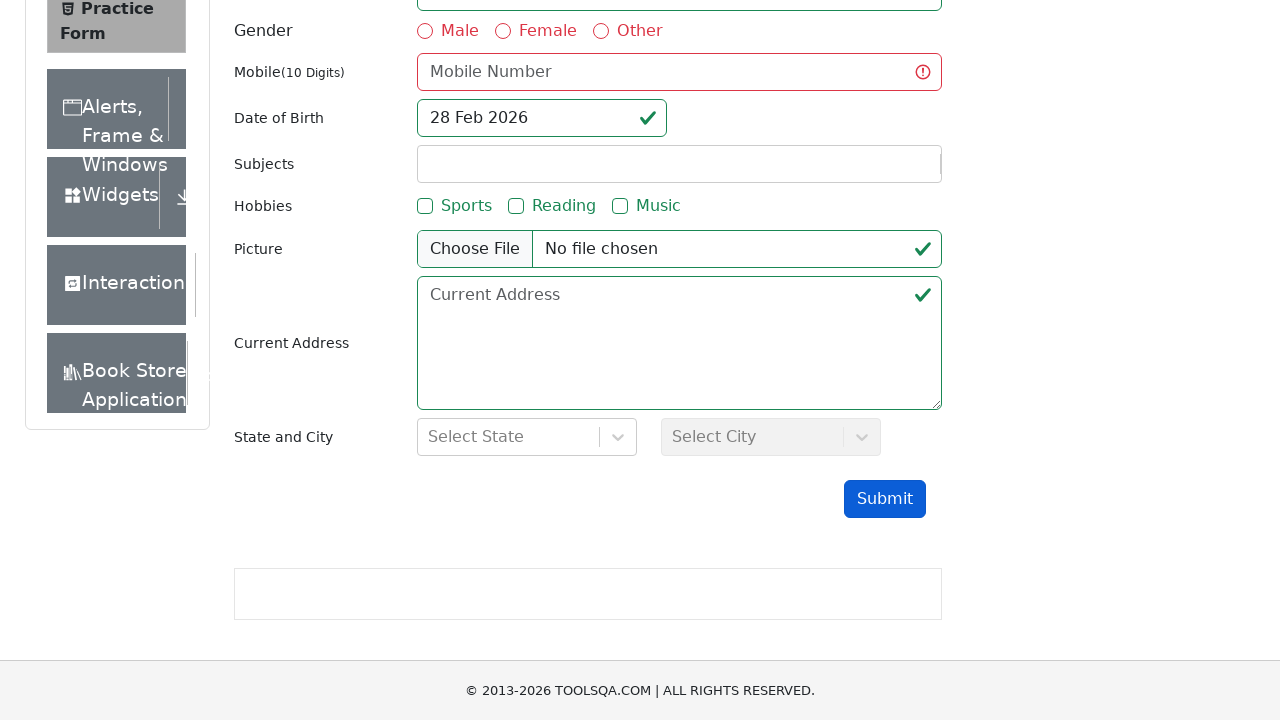